Tests checkbox functionality by verifying initial checkbox states, clicking both checkboxes, and verifying the states have toggled correctly.

Starting URL: http://theinternet.przyklady.javastart.pl/checkboxes

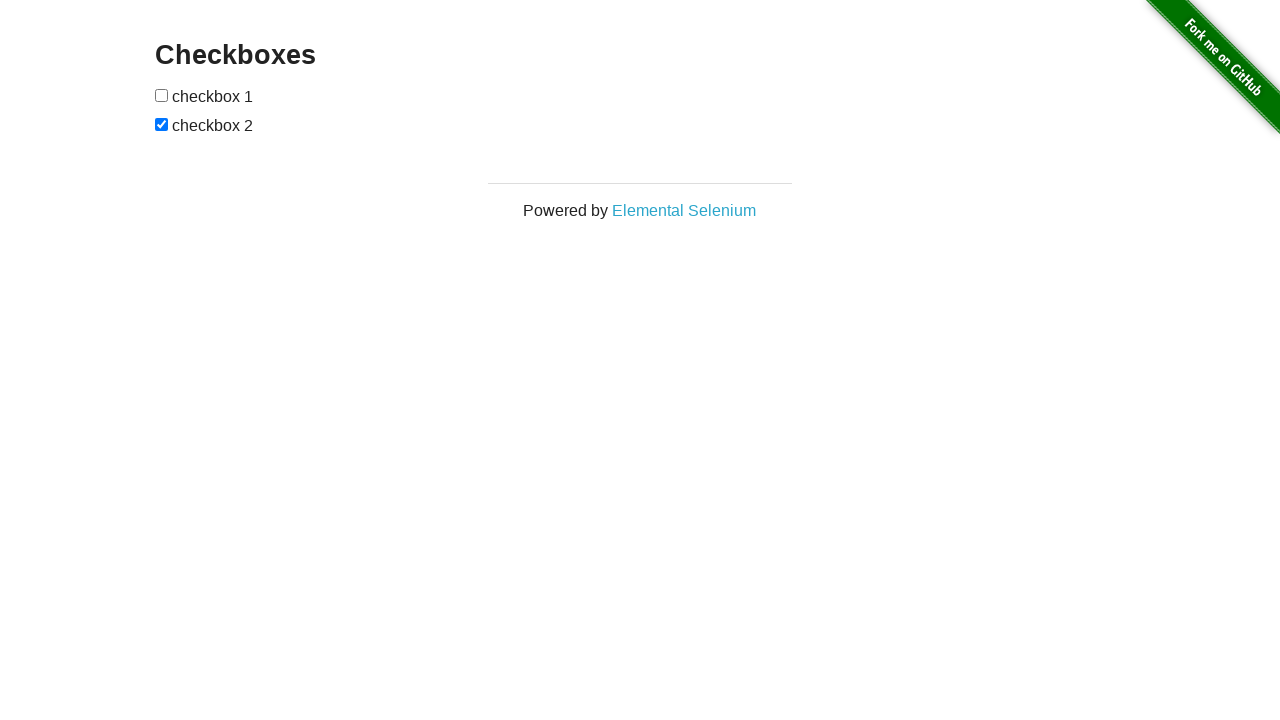

Located first checkbox element
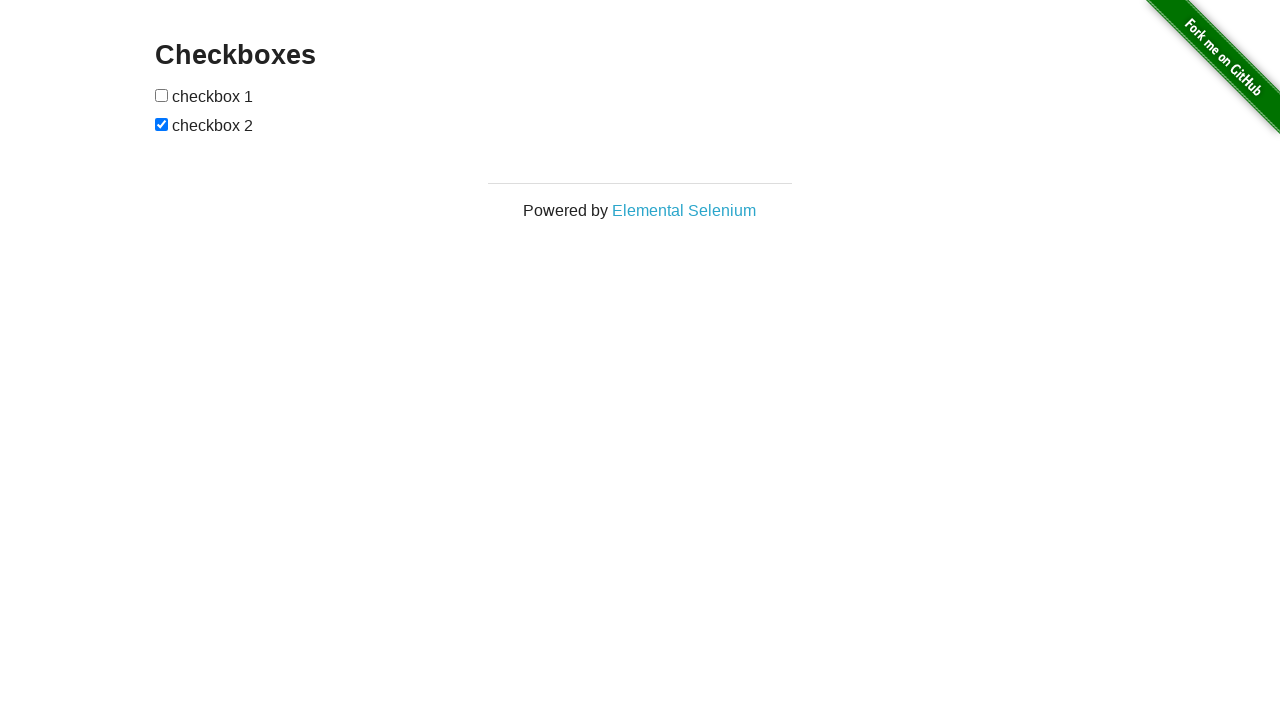

Located second checkbox element
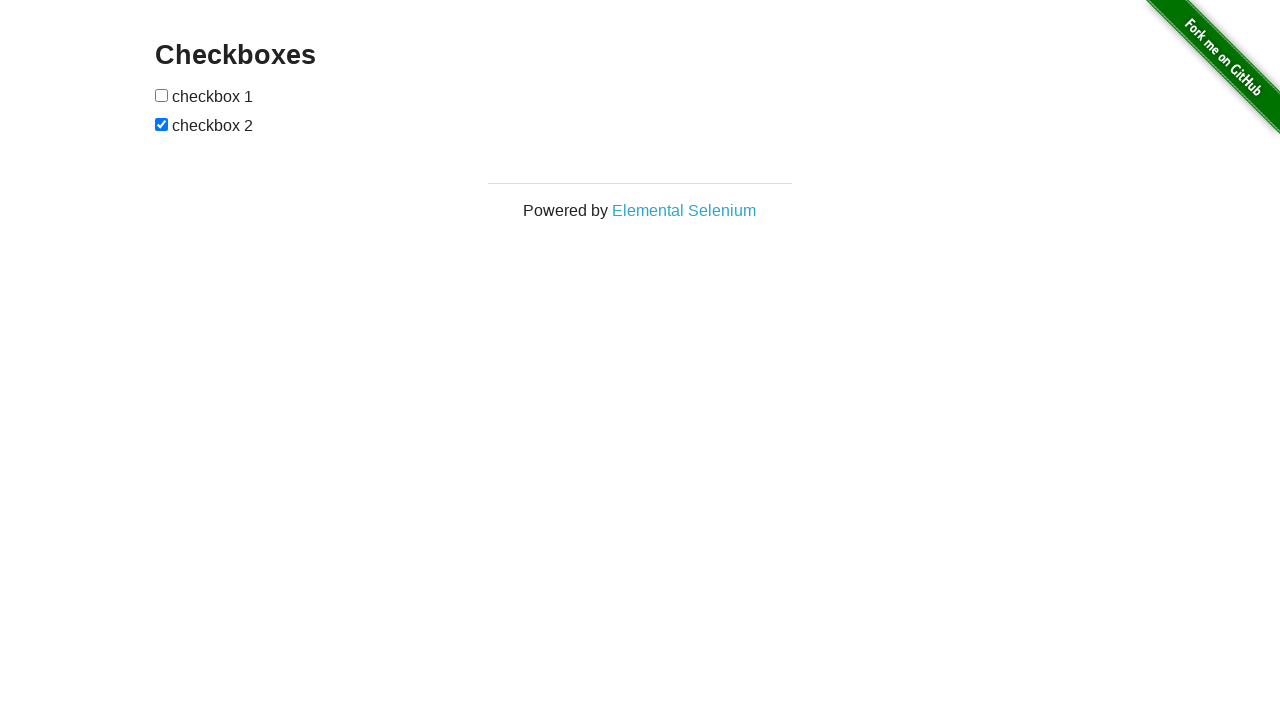

Verified checkbox 1 is initially unchecked
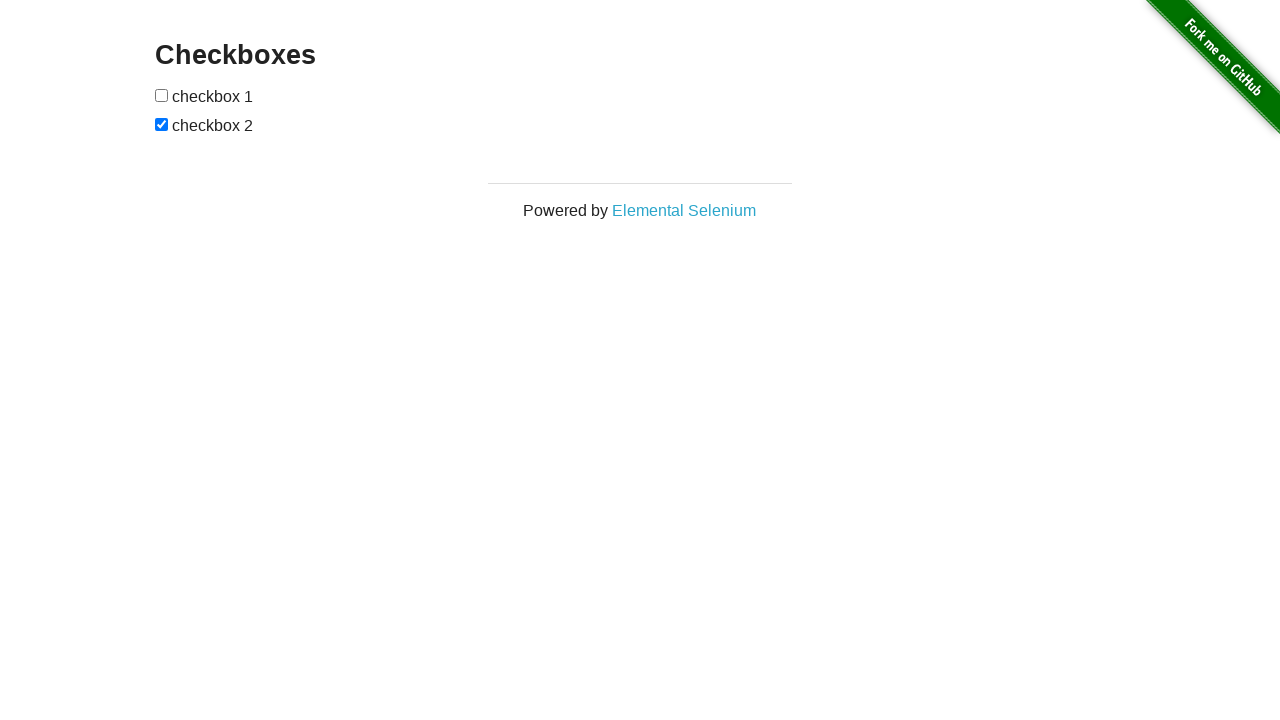

Verified checkbox 2 is initially checked
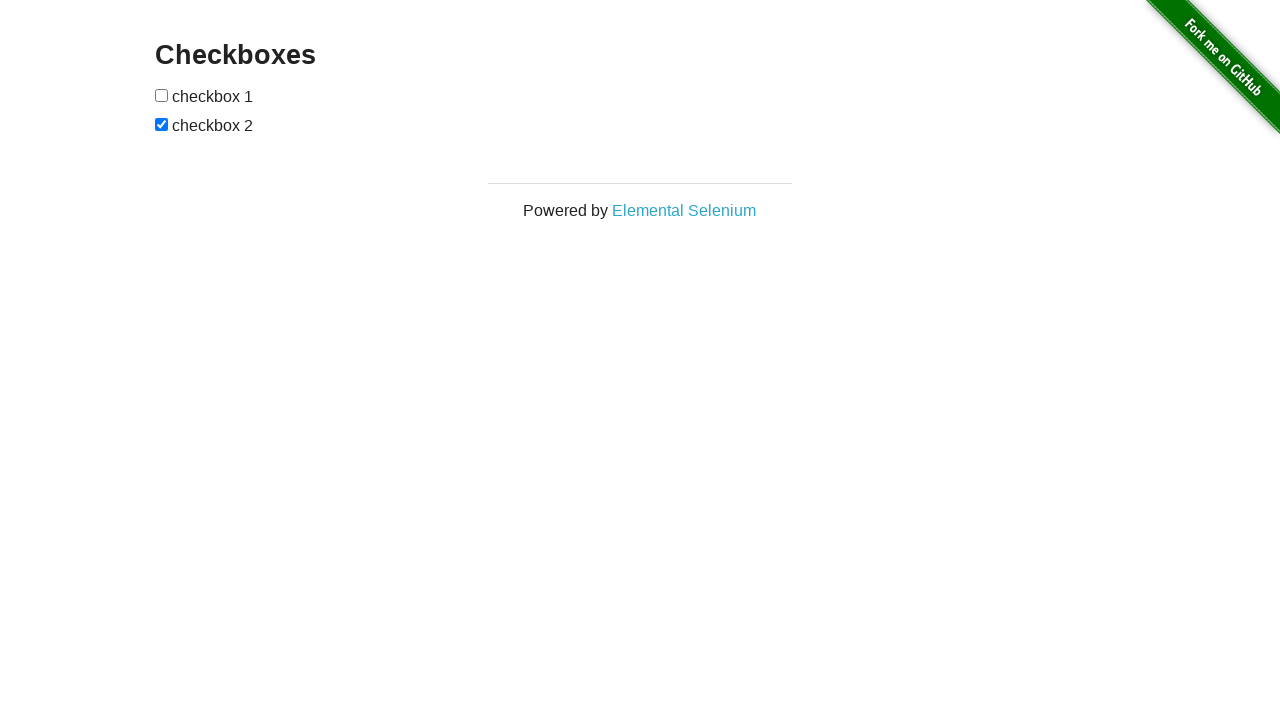

Clicked checkbox 1 to toggle its state at (162, 95) on xpath=//*[@id='checkboxes']/input[1]
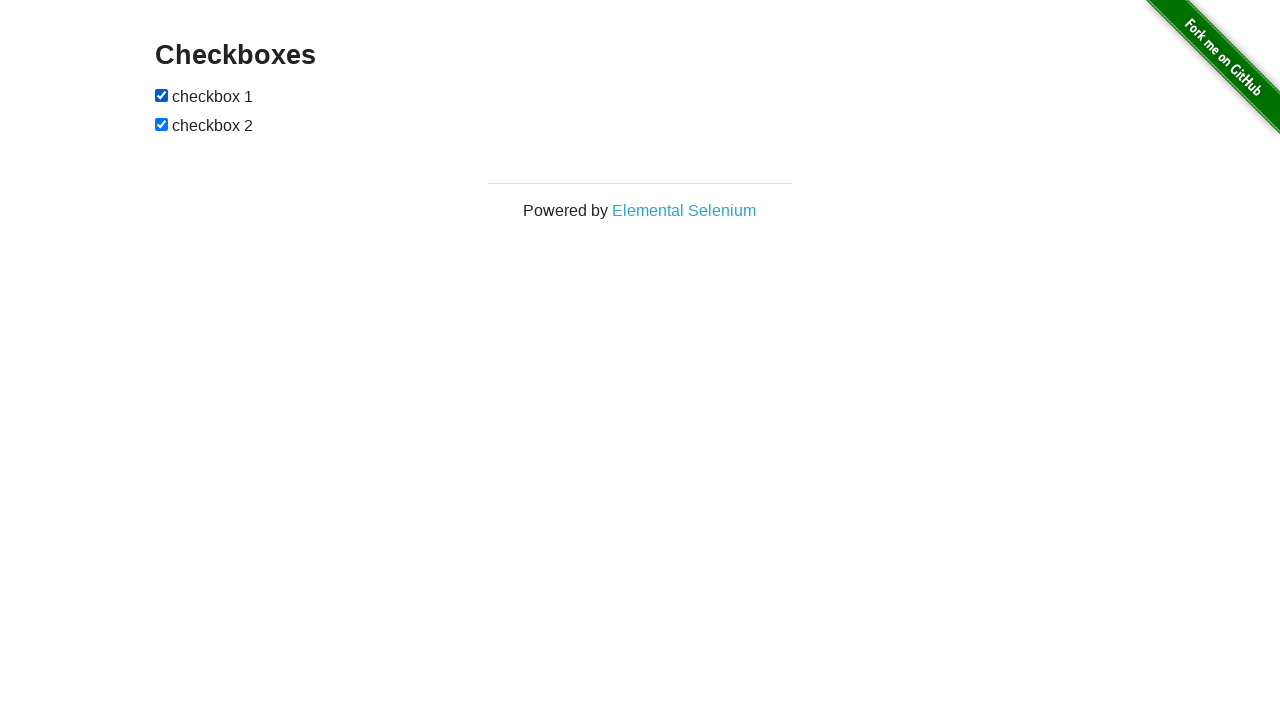

Clicked checkbox 2 to toggle its state at (162, 124) on xpath=//*[@id='checkboxes']/input[2]
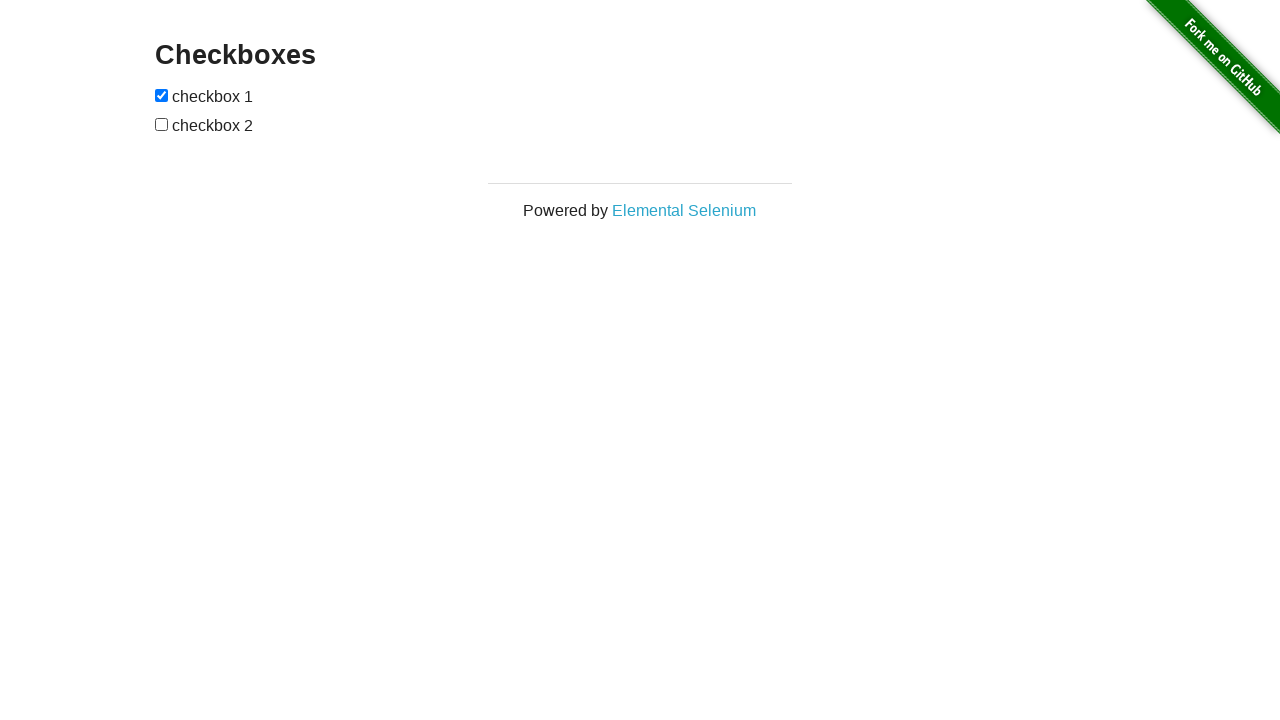

Verified checkbox 1 is now checked after toggle
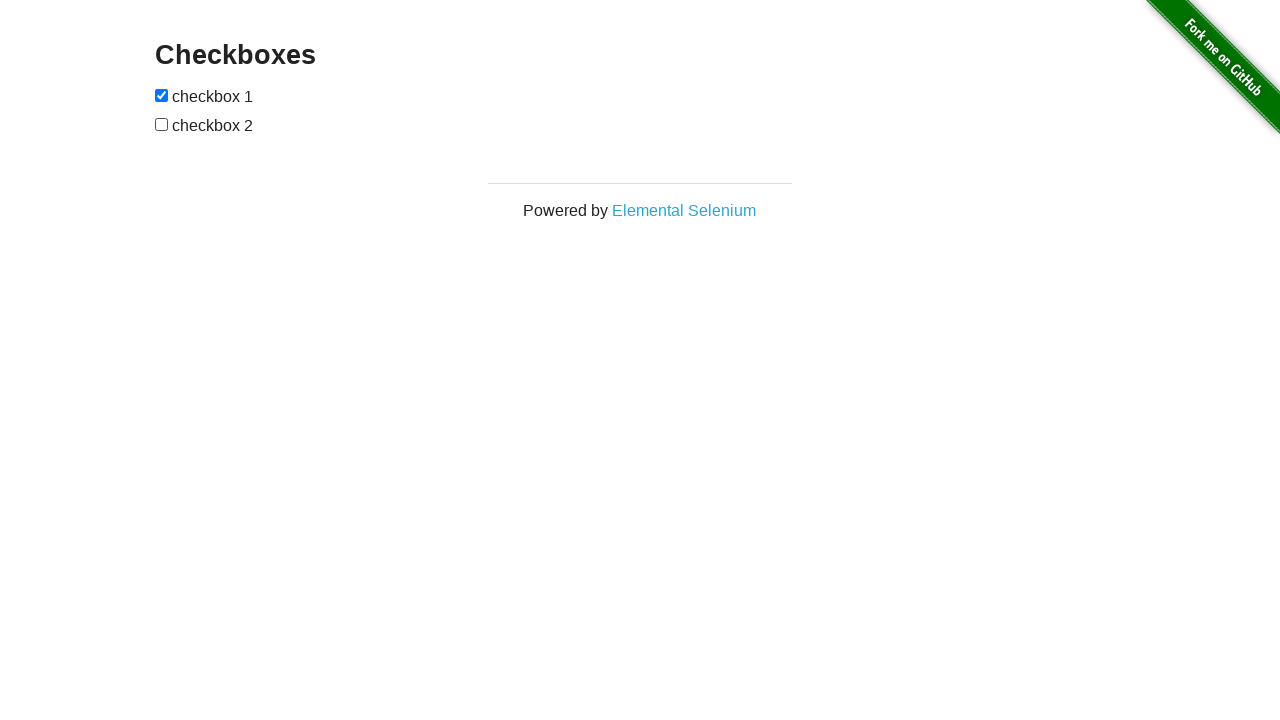

Verified checkbox 2 is now unchecked after toggle
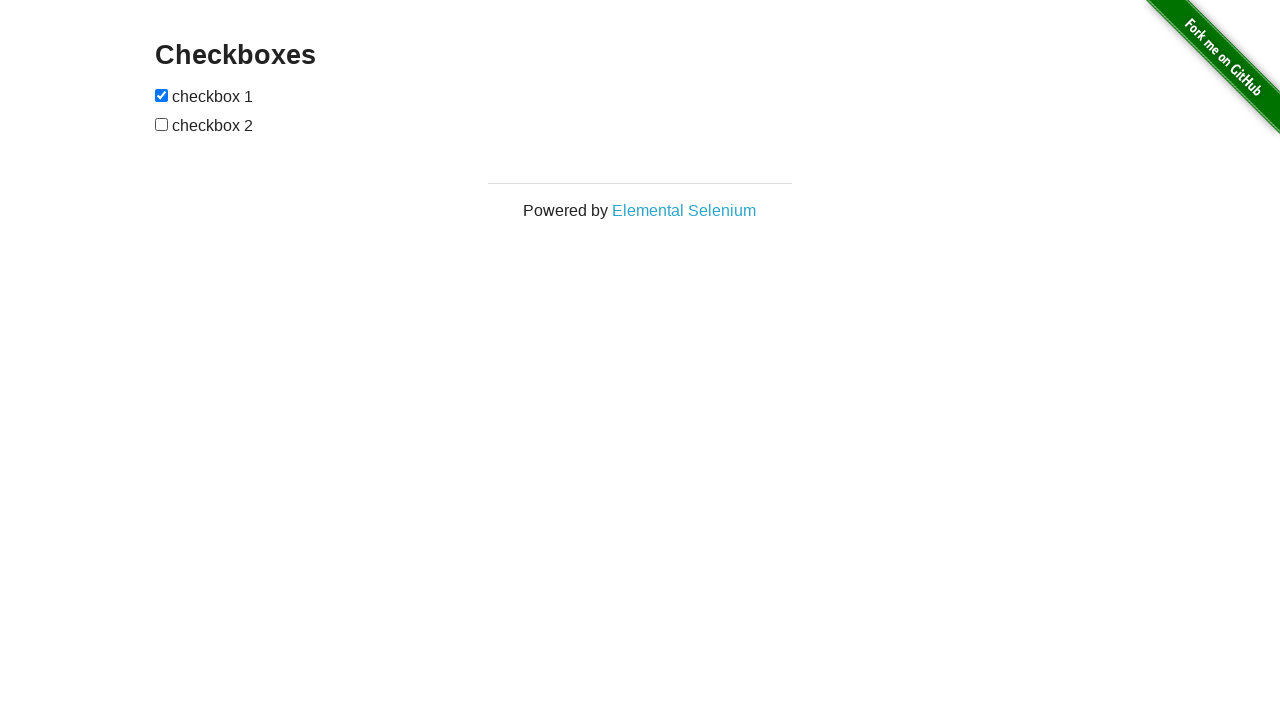

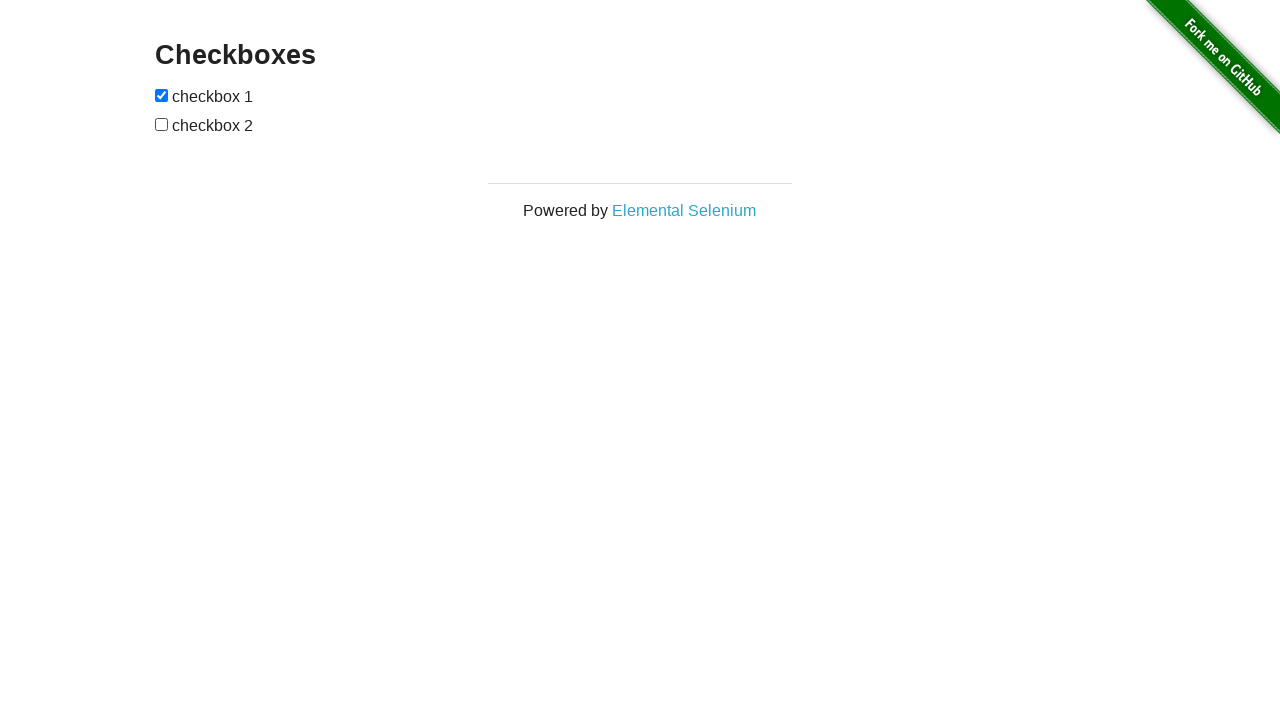